Tests JavaScript alert handling by clicking a button that triggers a confirm dialog and then dismissing the alert

Starting URL: https://the-internet.herokuapp.com/javascript_alerts

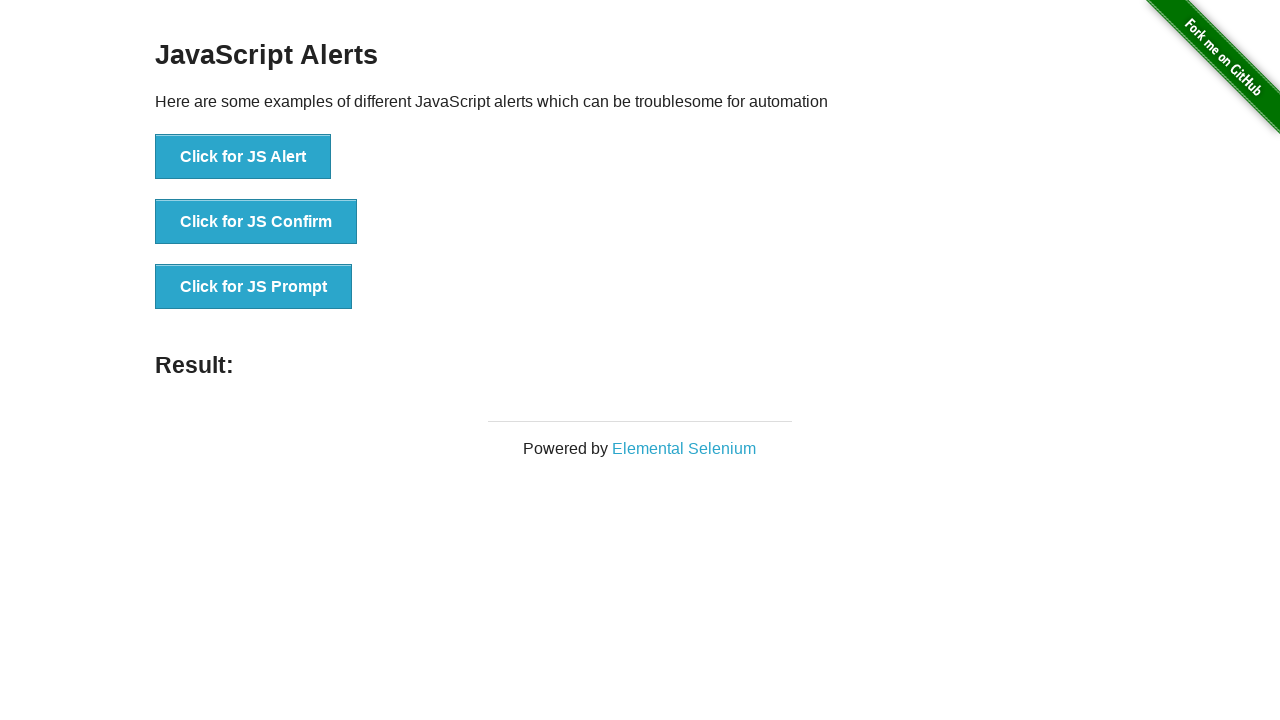

Set up dialog handler to dismiss alerts
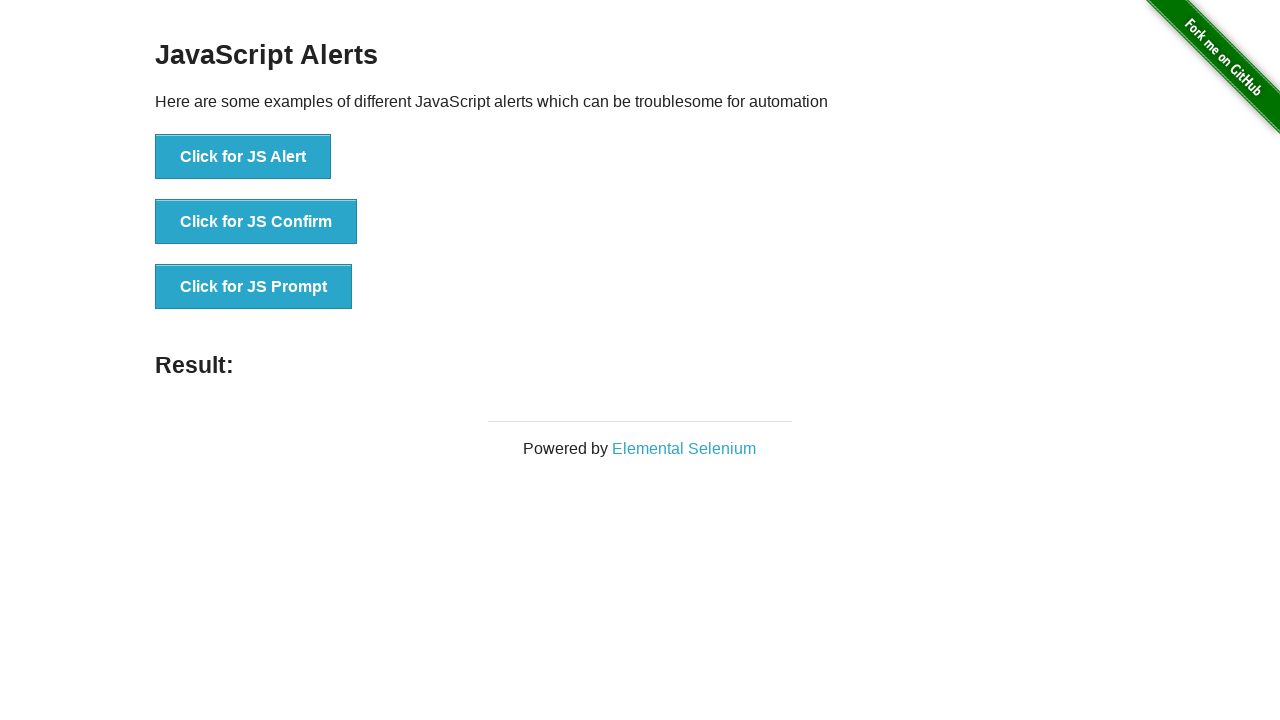

Clicked button to trigger JS Confirm dialog at (256, 222) on xpath=//button[text()='Click for JS Confirm']
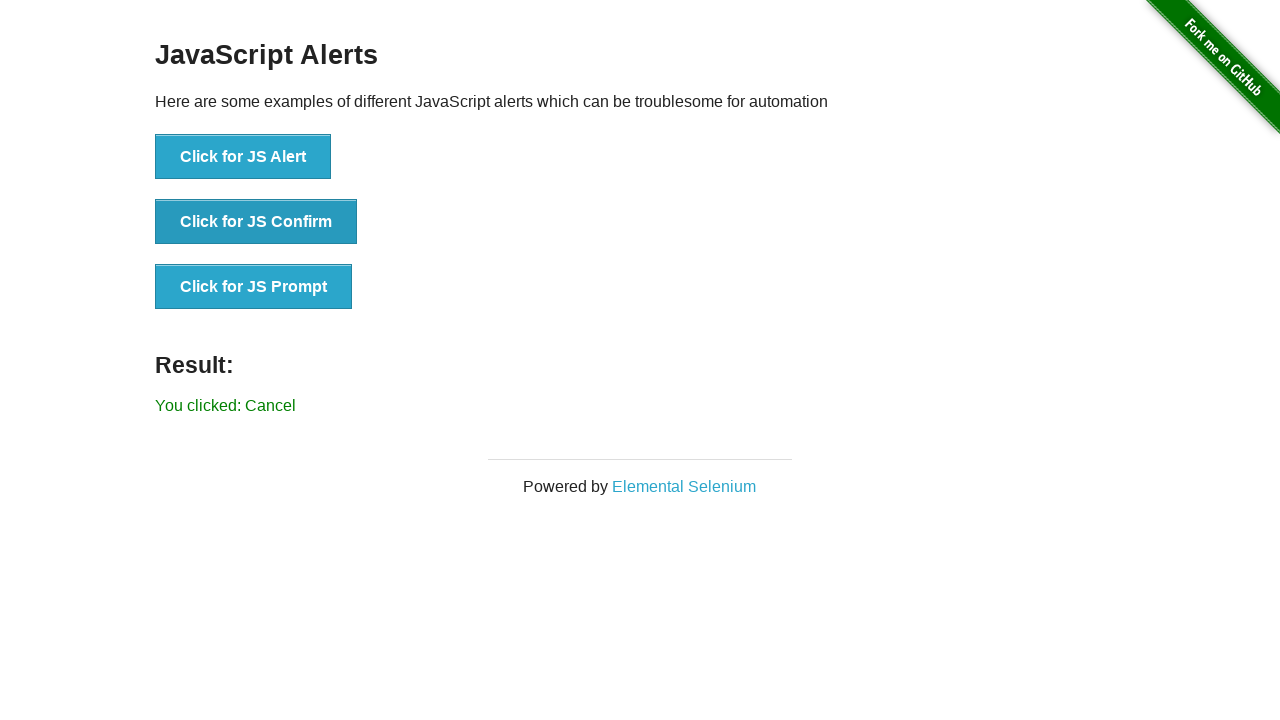

Confirmed result element appeared after dismissing alert
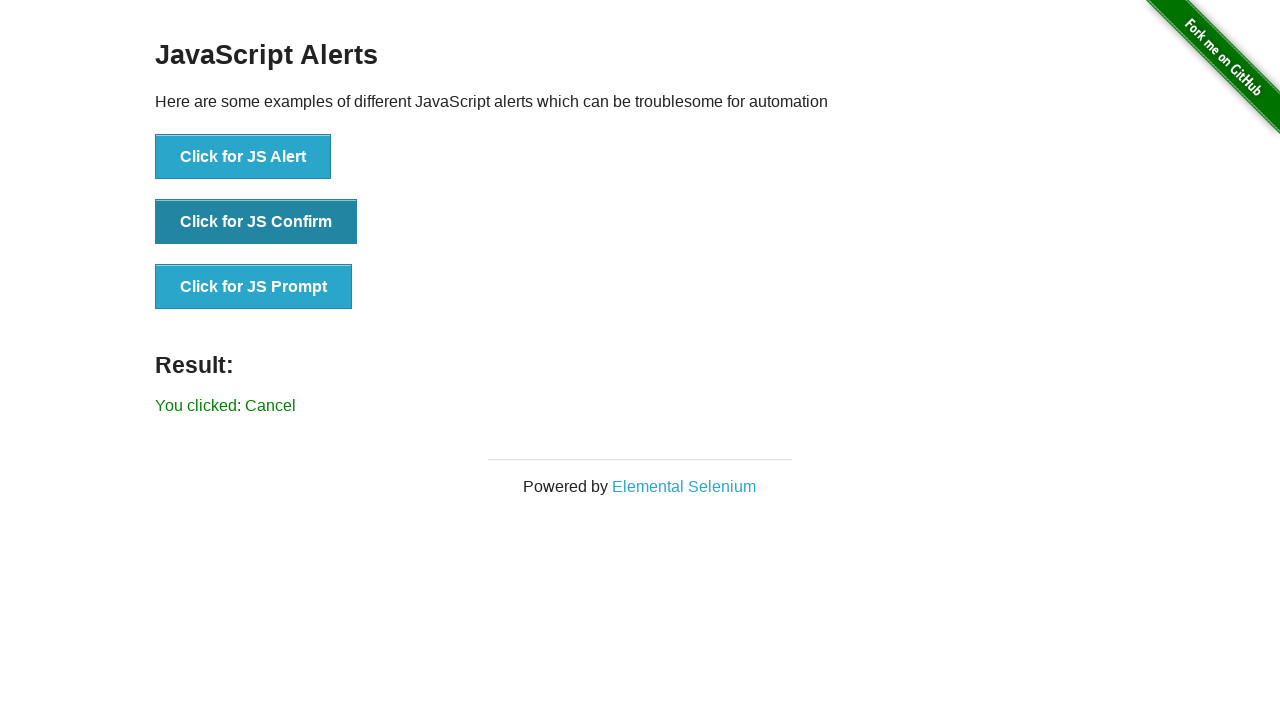

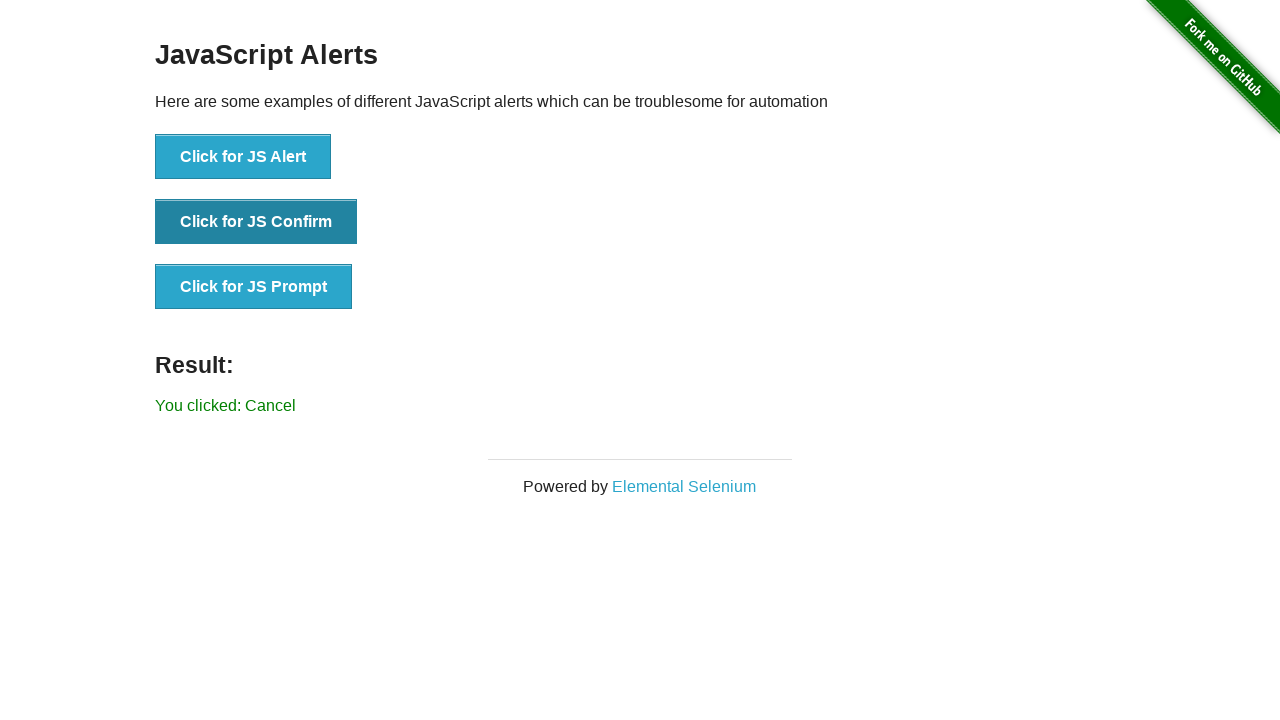